Tests the datepicker functionality by entering a date value into the date field and pressing Enter to confirm the selection

Starting URL: https://formy-project.herokuapp.com/datepicker

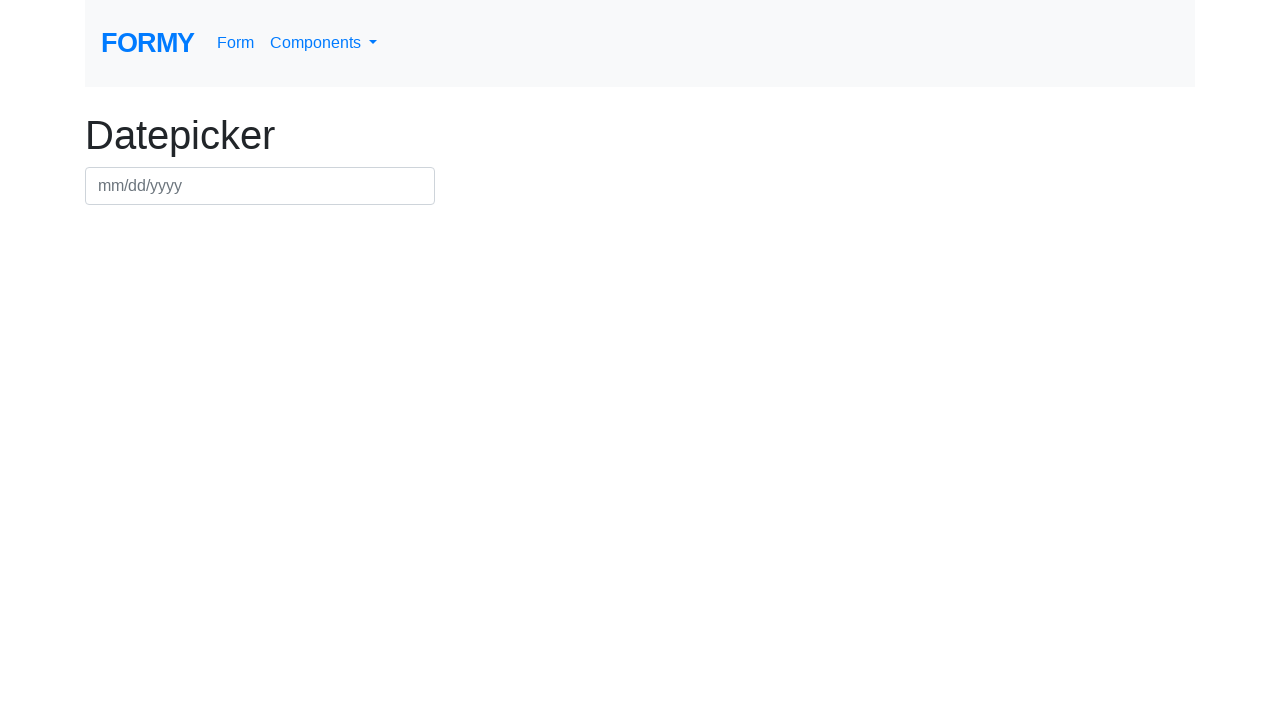

Filled datepicker field with date '12/03/2020' on #datepicker
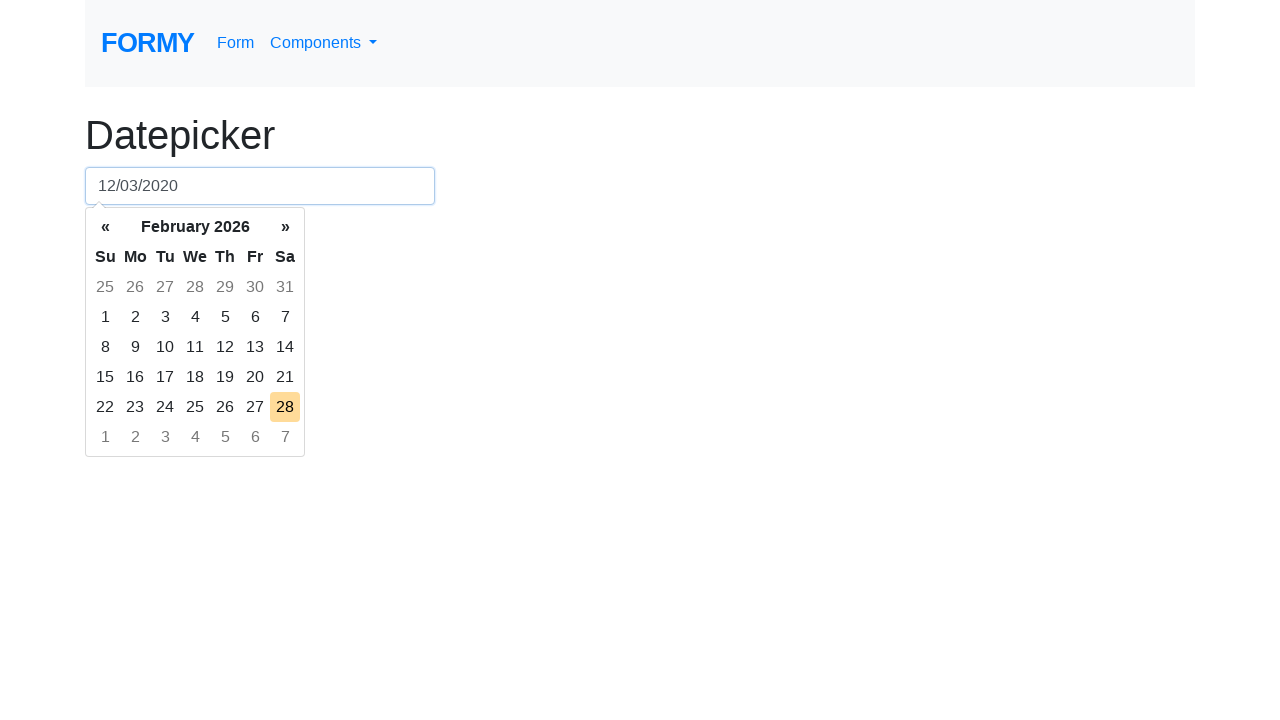

Pressed Enter to confirm the date selection on #datepicker
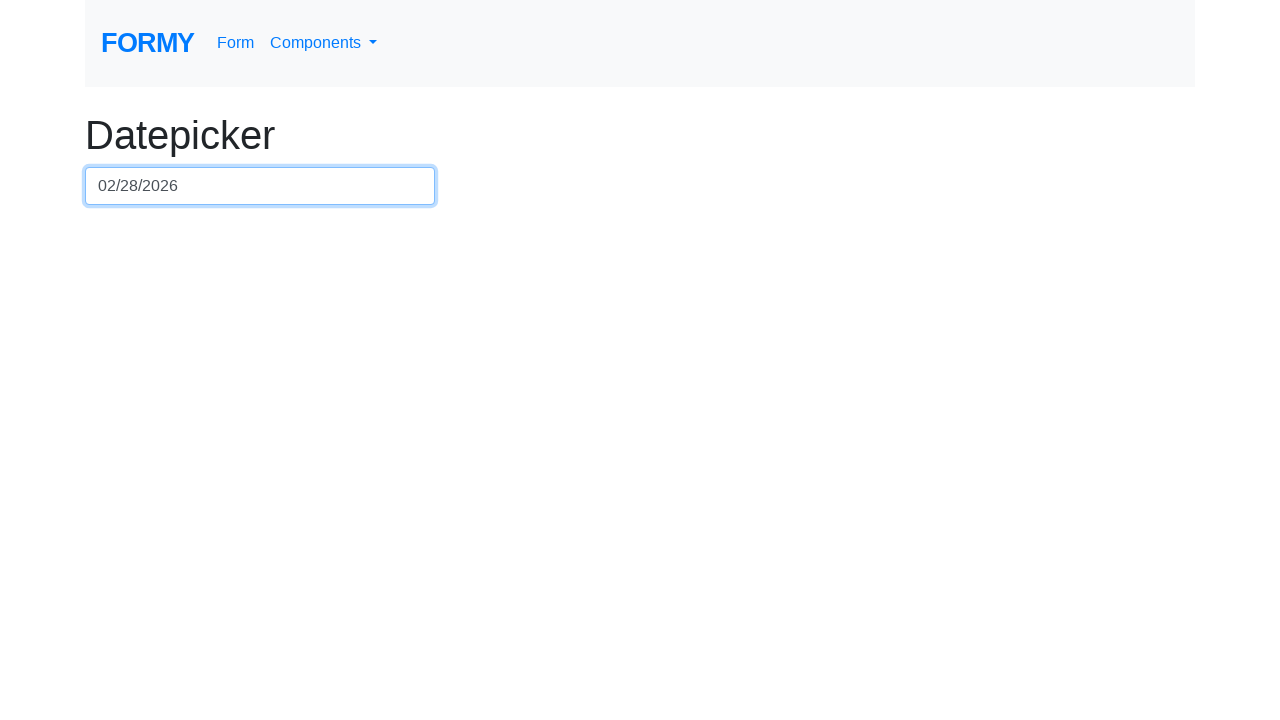

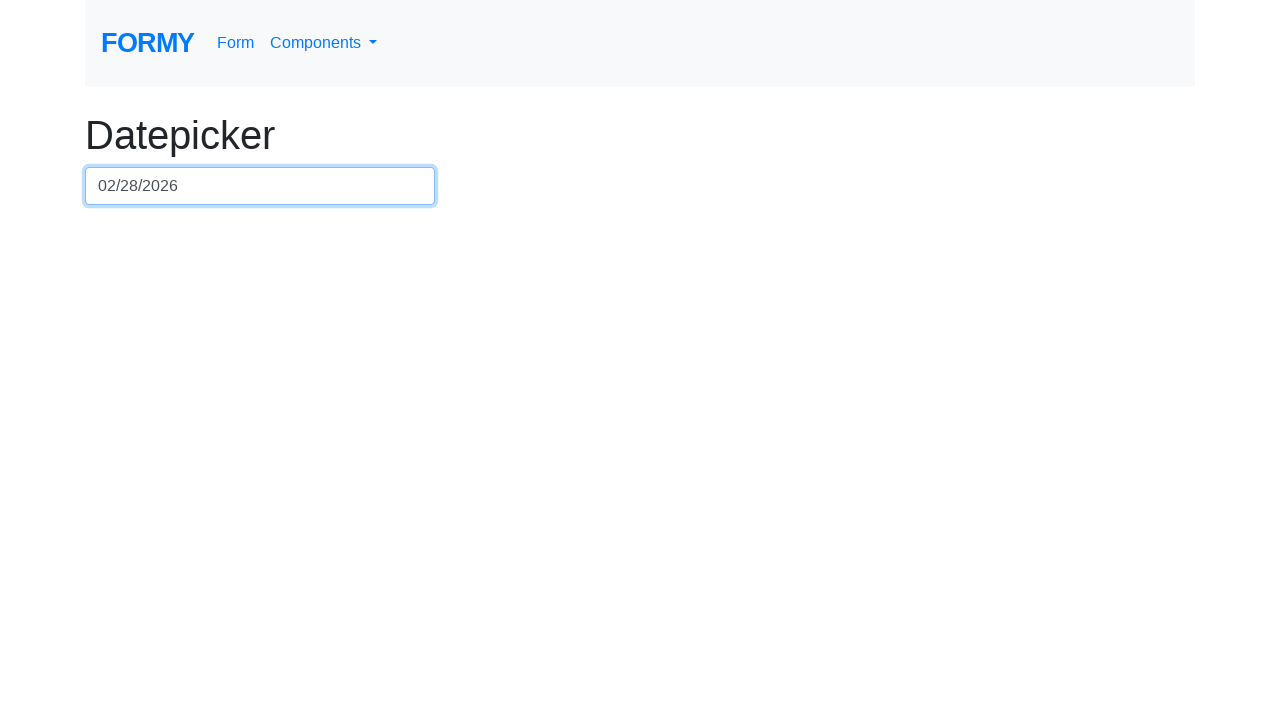